Waits for a specific price to appear, clicks a booking button, solves a mathematical captcha, and submits the answer

Starting URL: https://suninjuly.github.io/explicit_wait2.html

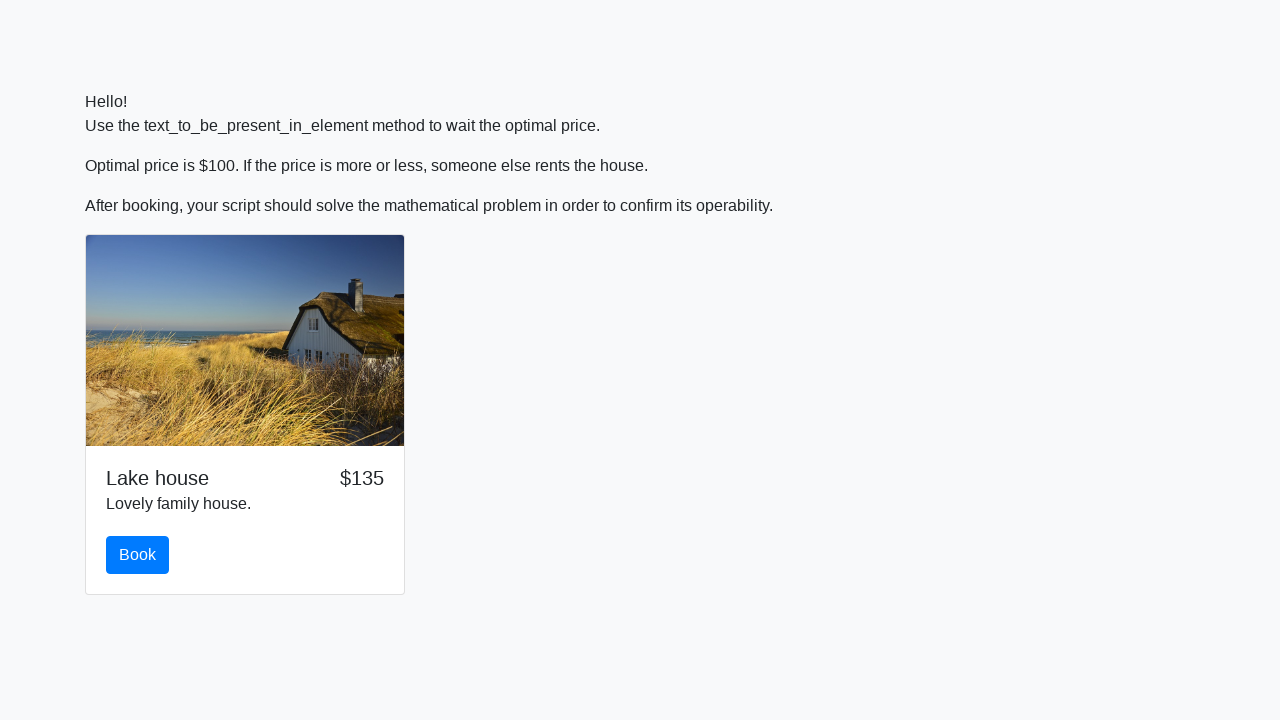

Waited for price to reach $100
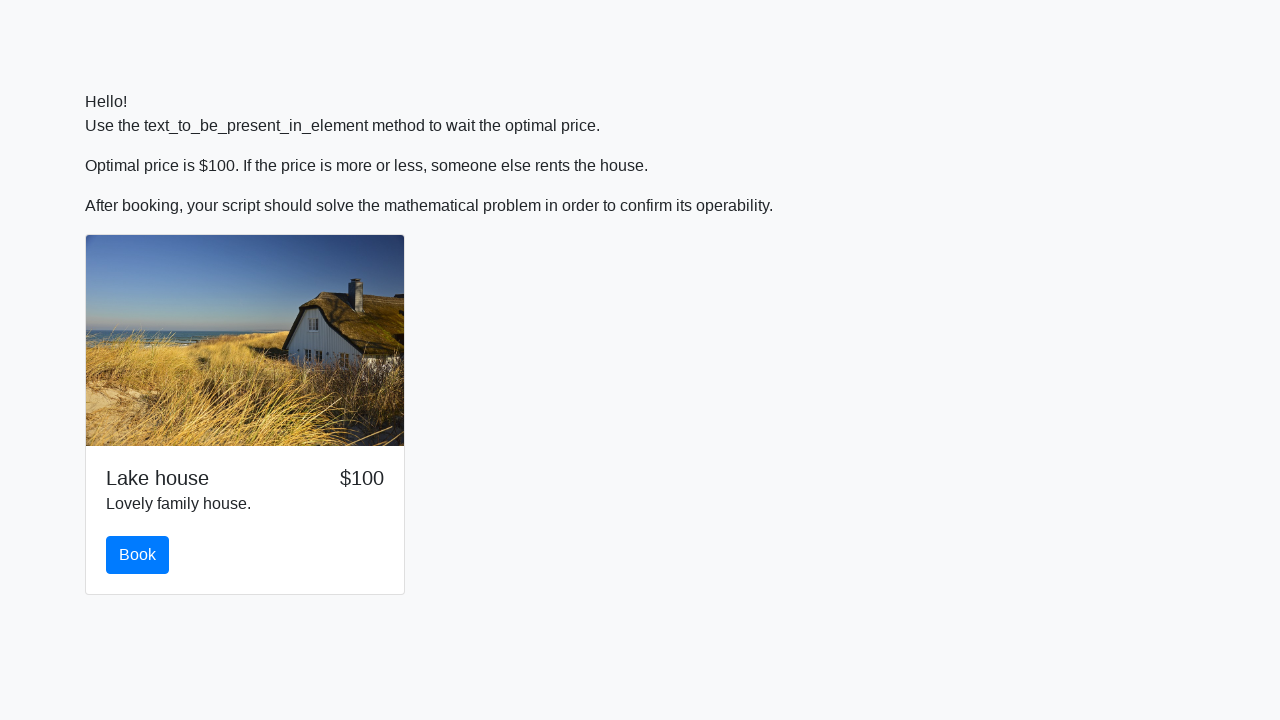

Clicked the book button at (138, 555) on #book
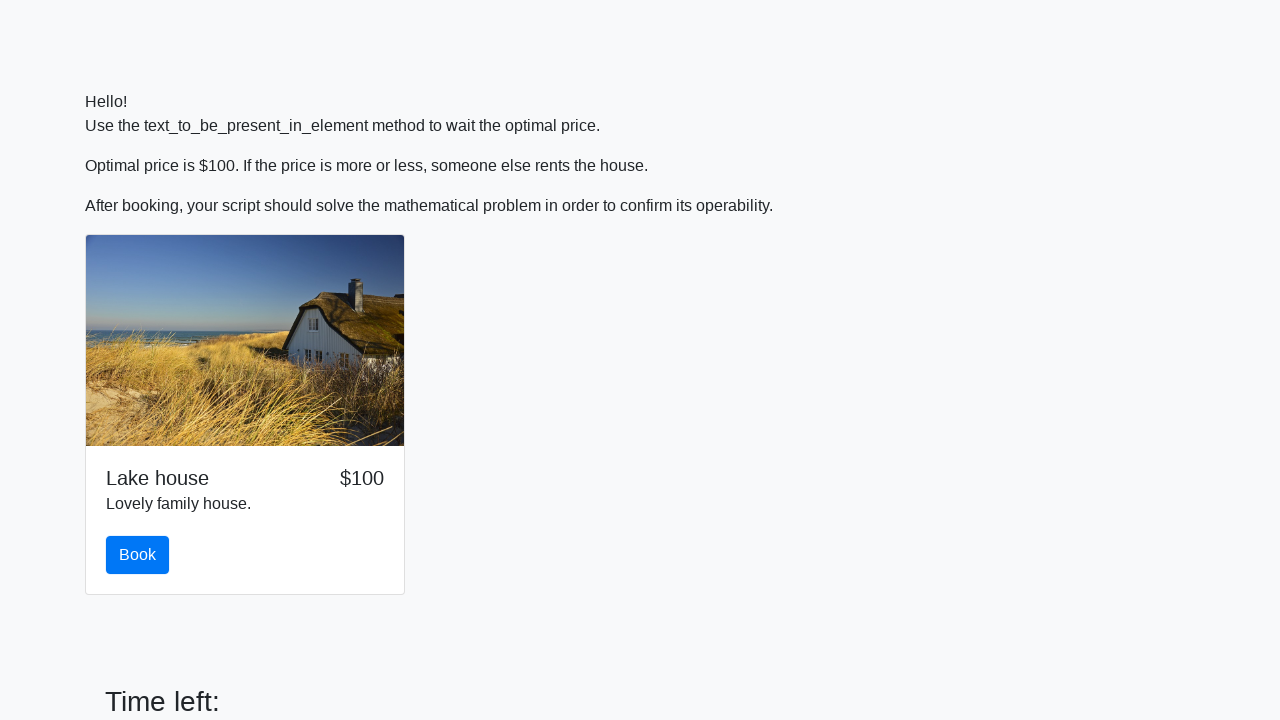

Scrolled to solve button
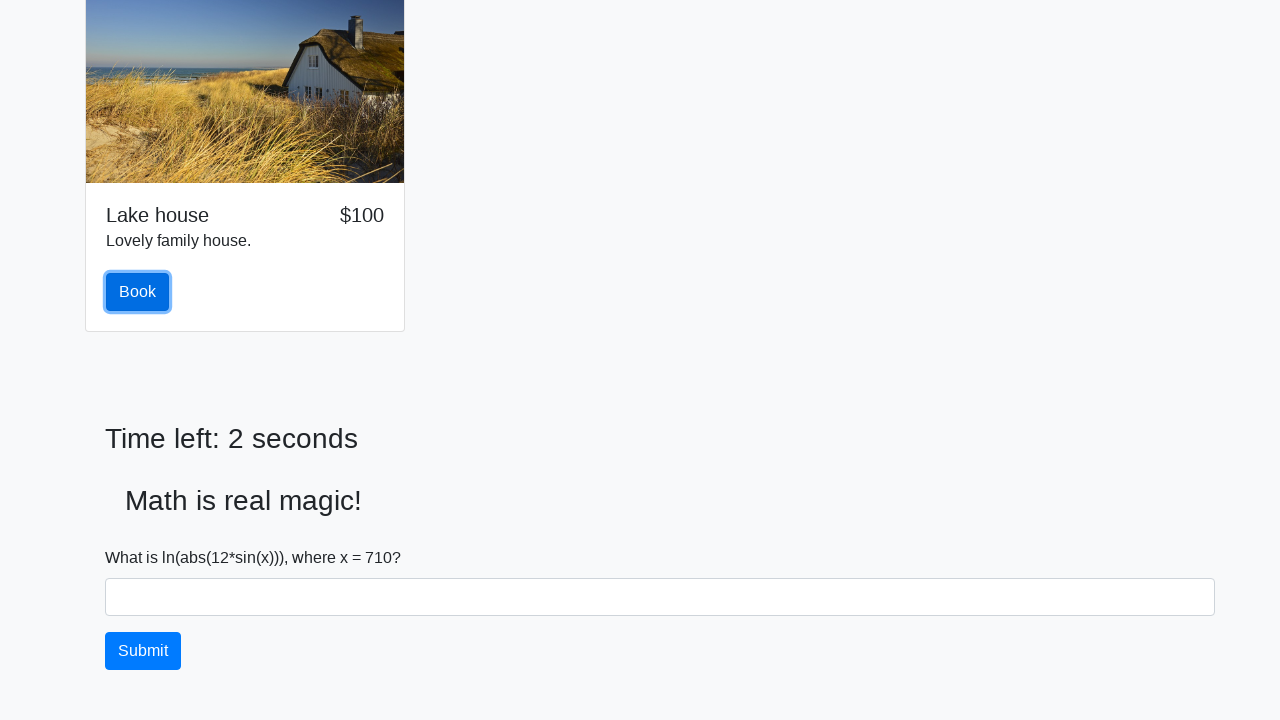

Input value element became visible
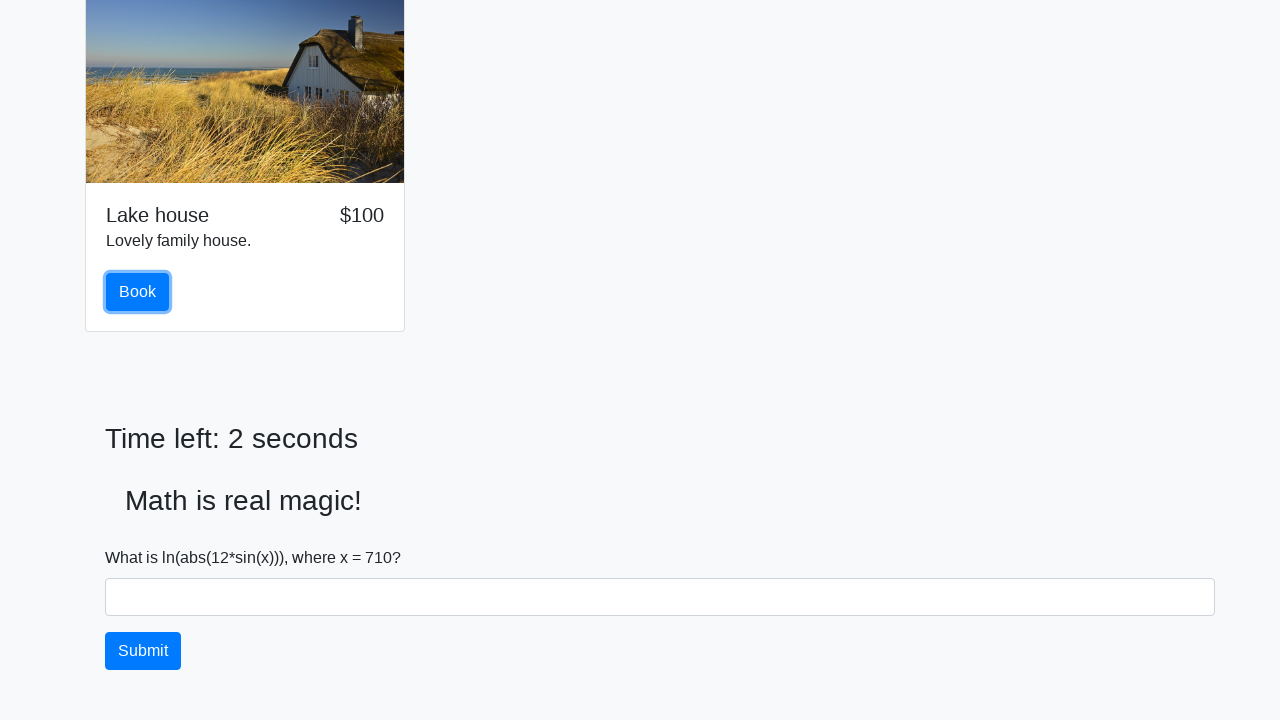

Retrieved input value: 710
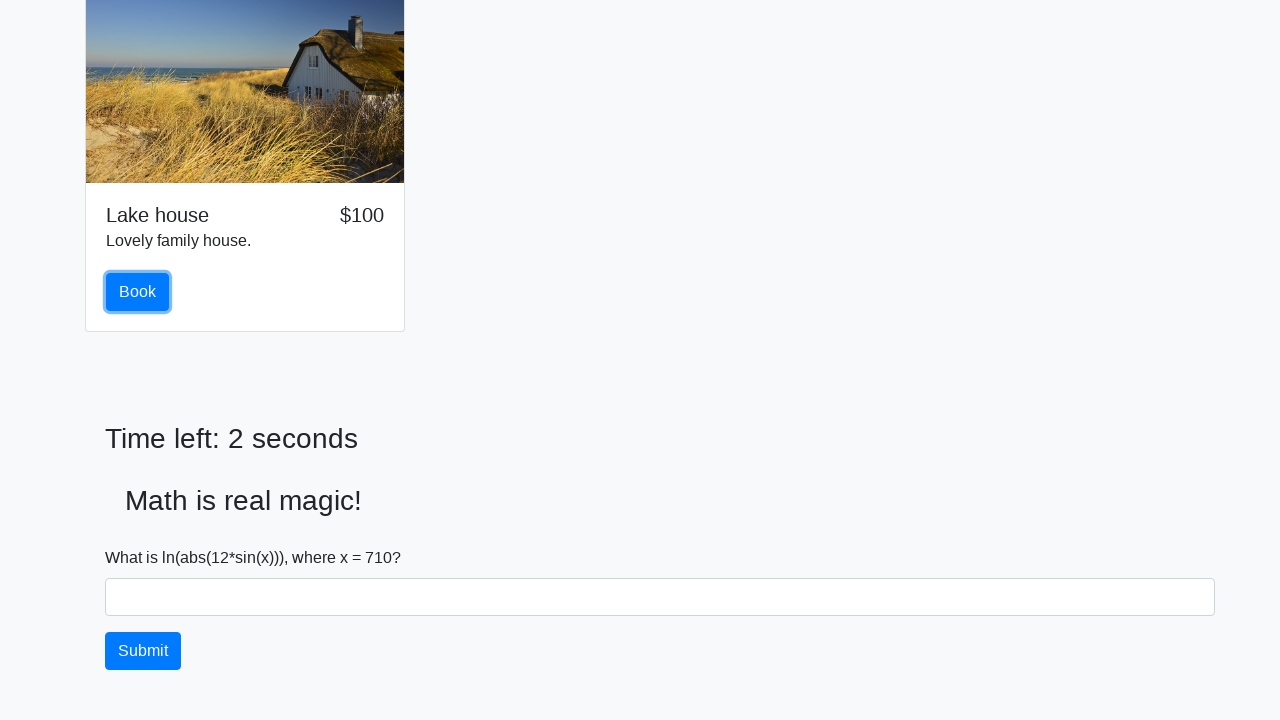

Calculated answer using formula: -7.231459107363243
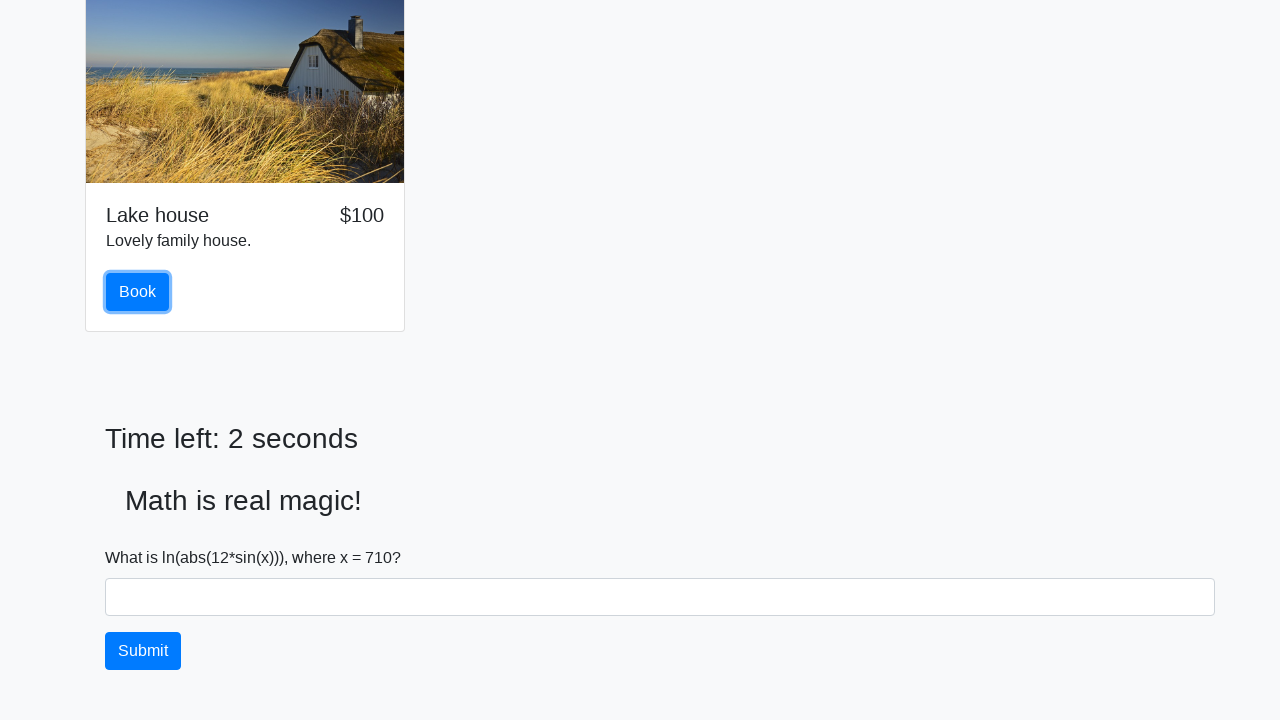

Filled answer field with calculated value on #answer
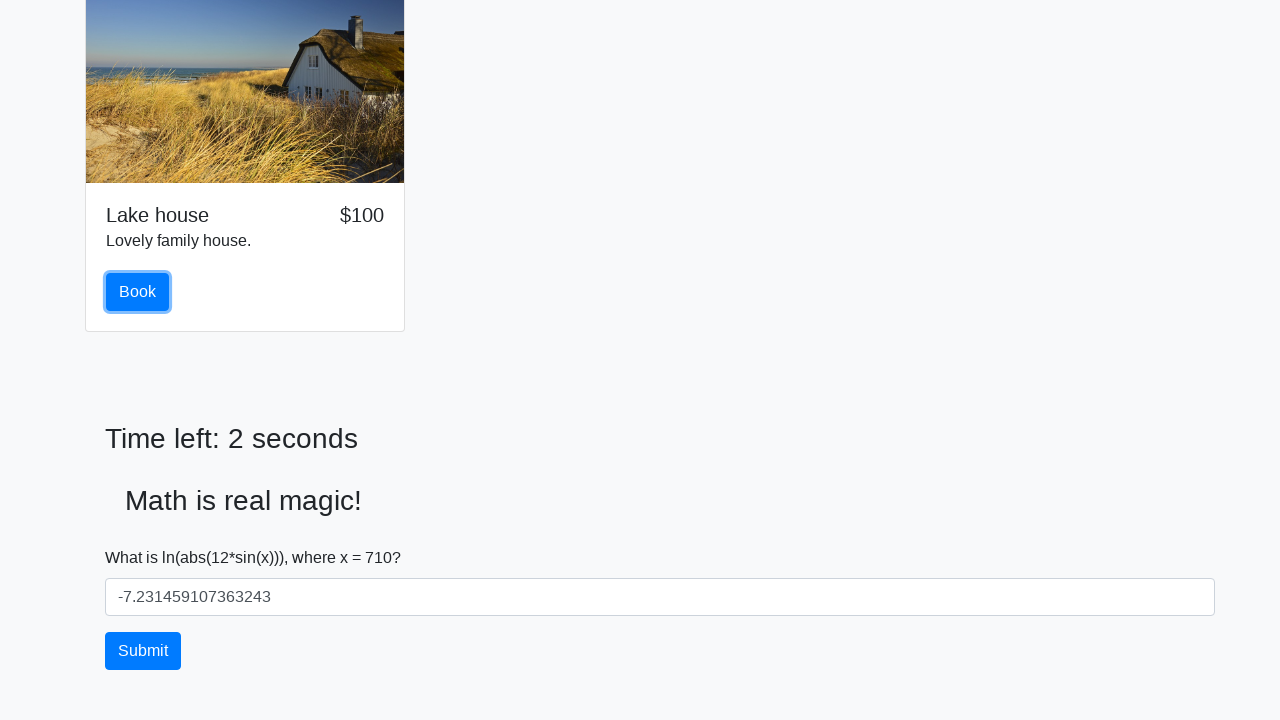

Clicked the solve button to submit answer at (143, 651) on #solve
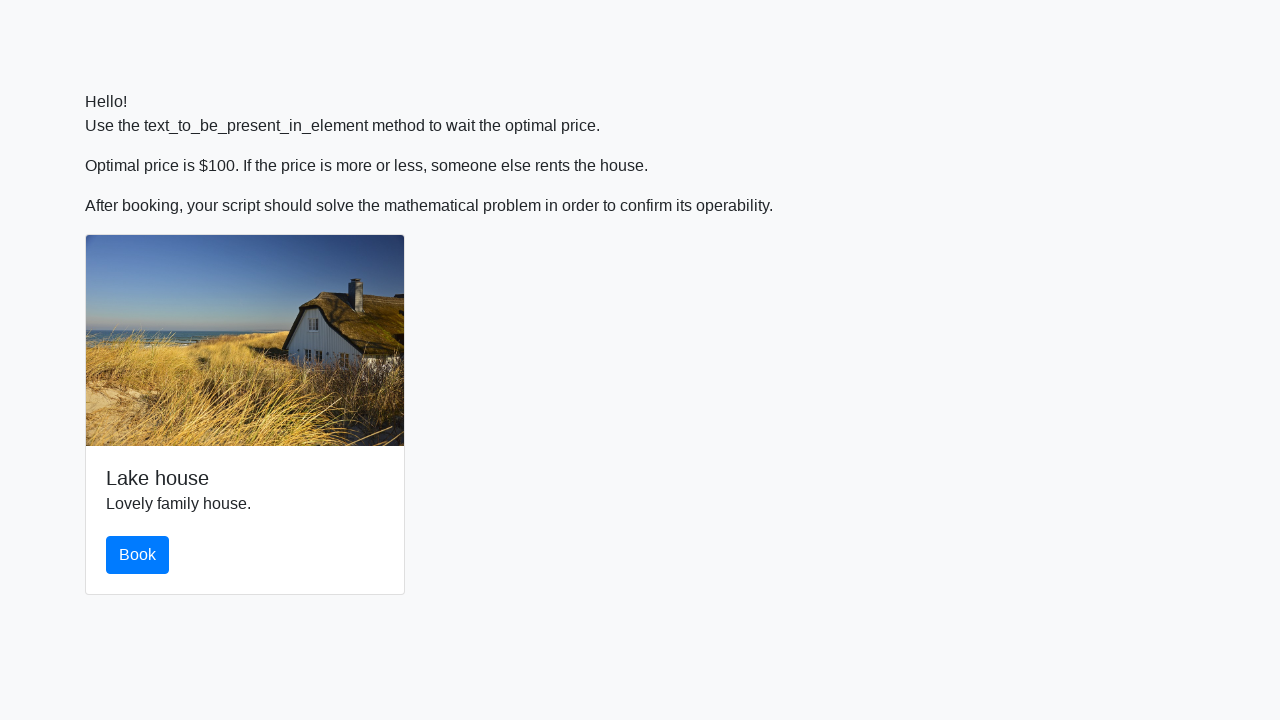

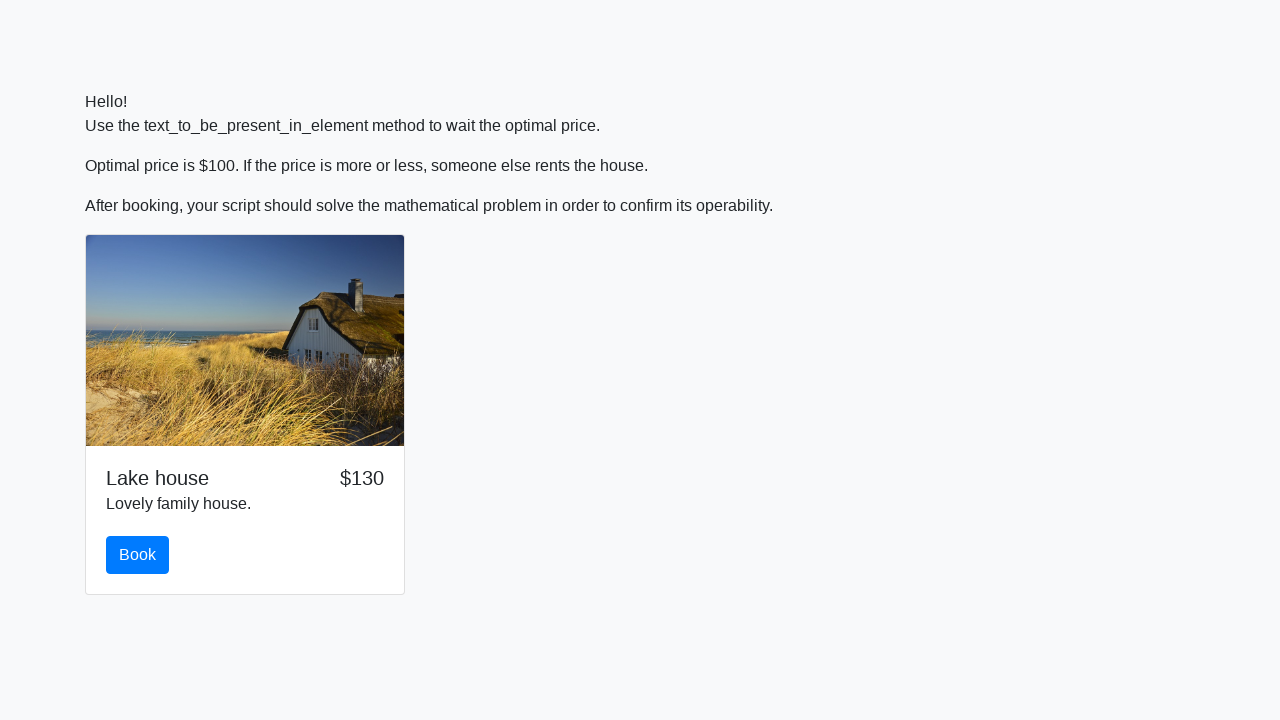